Tests JavaScript alert handling by clicking a button to trigger an alert and accepting it

Starting URL: https://rahulshettyacademy.com/AutomationPractice/

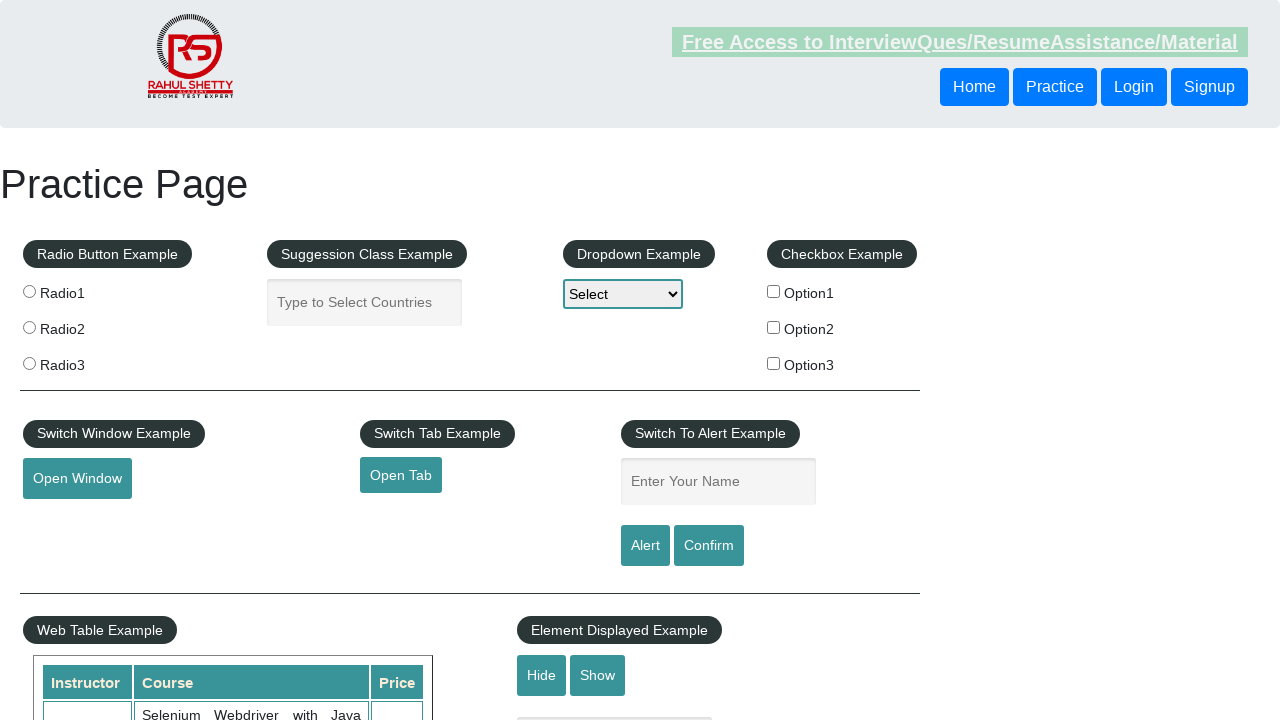

Navigated to AutomationPractice page
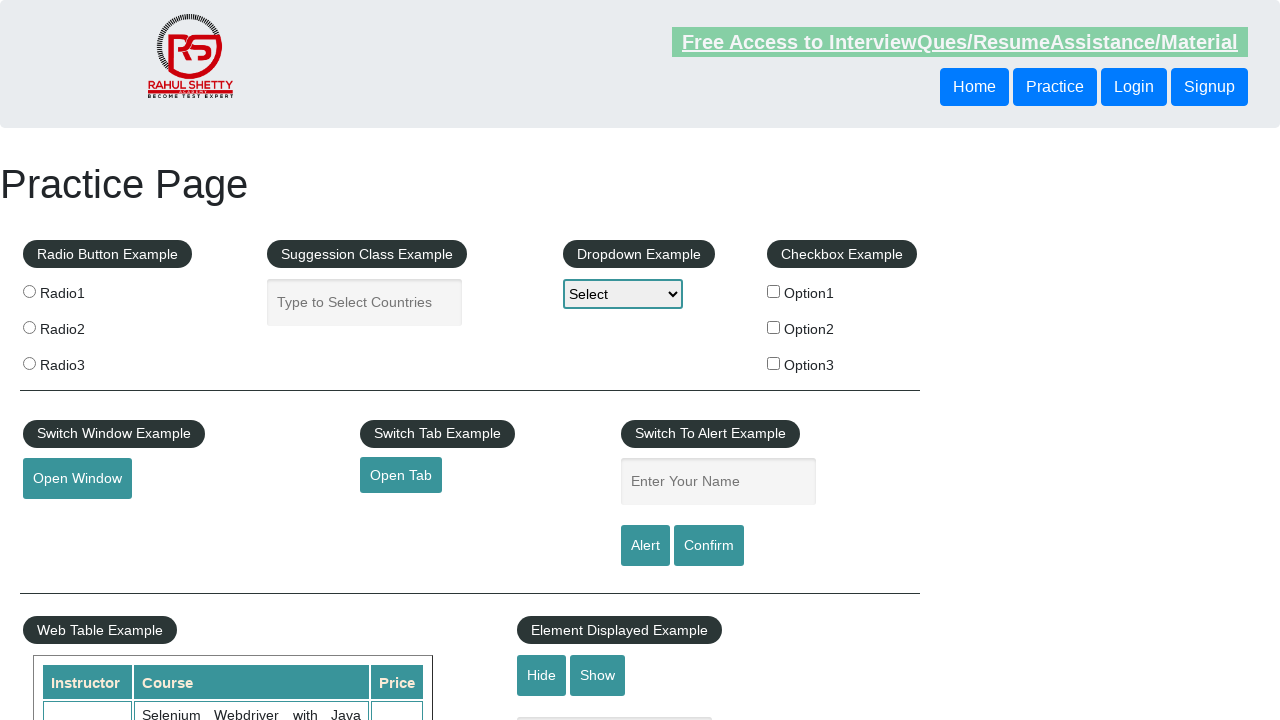

Clicked alert button to trigger JavaScript alert at (645, 546) on //*[@id="alertbtn"]
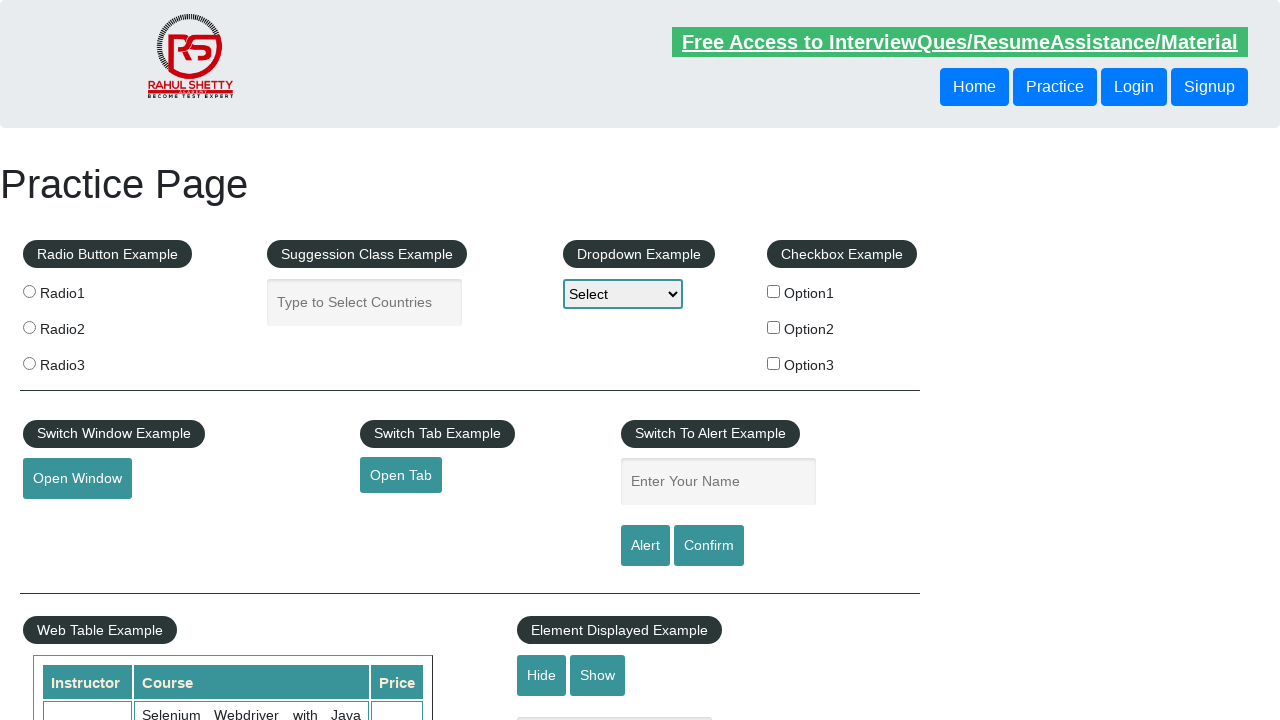

Accepted JavaScript alert dialog
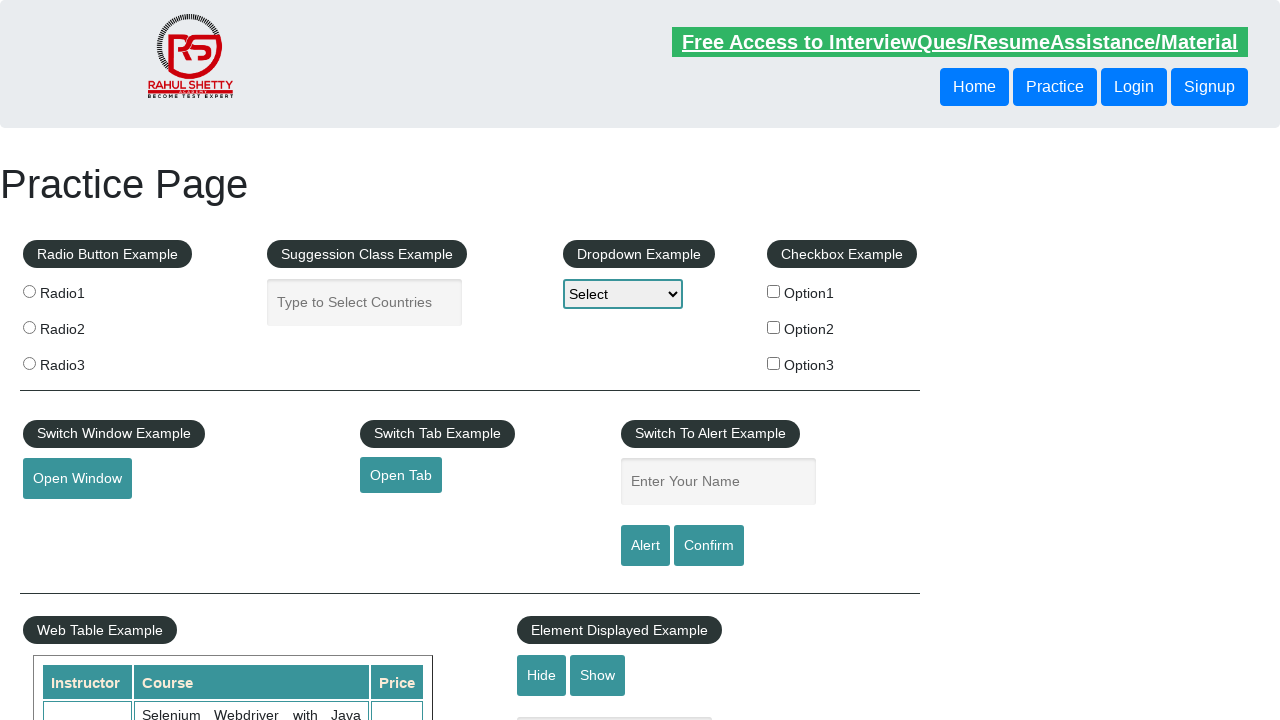

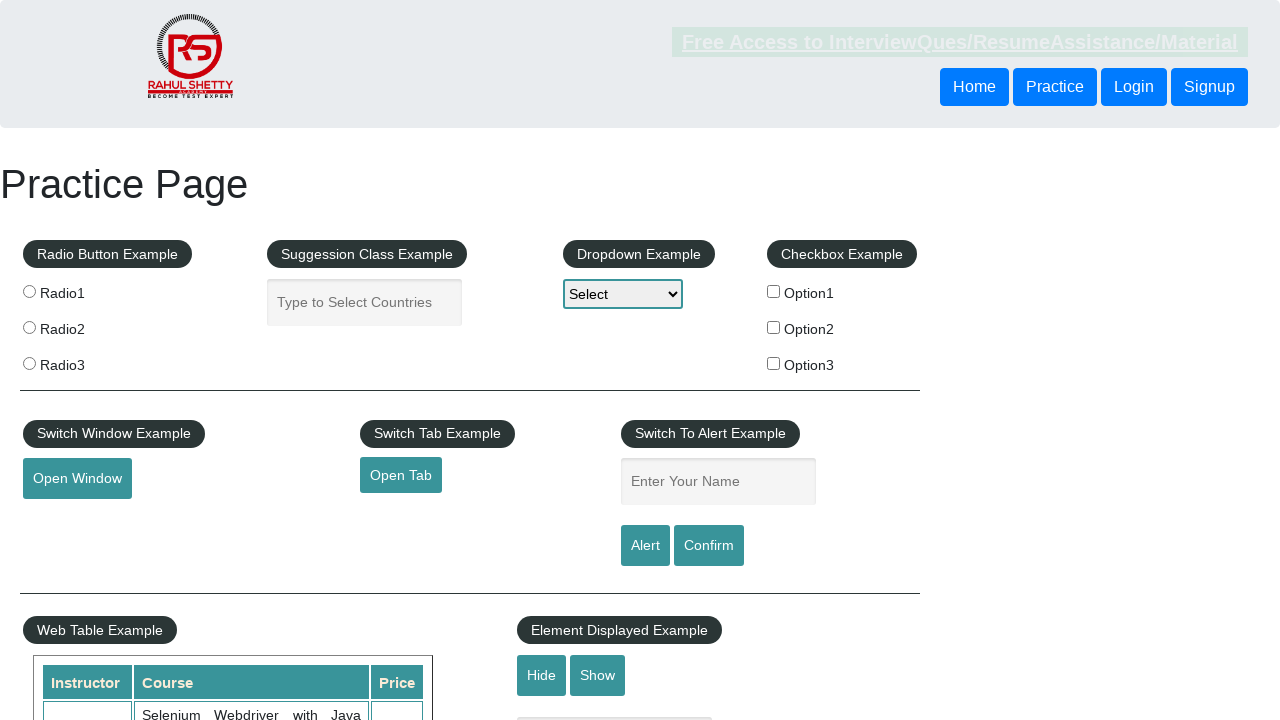